Tests radio button functionality by clicking the "Hockey" radio button and verifying it becomes selected

Starting URL: https://practice.cydeo.com/radio_buttons

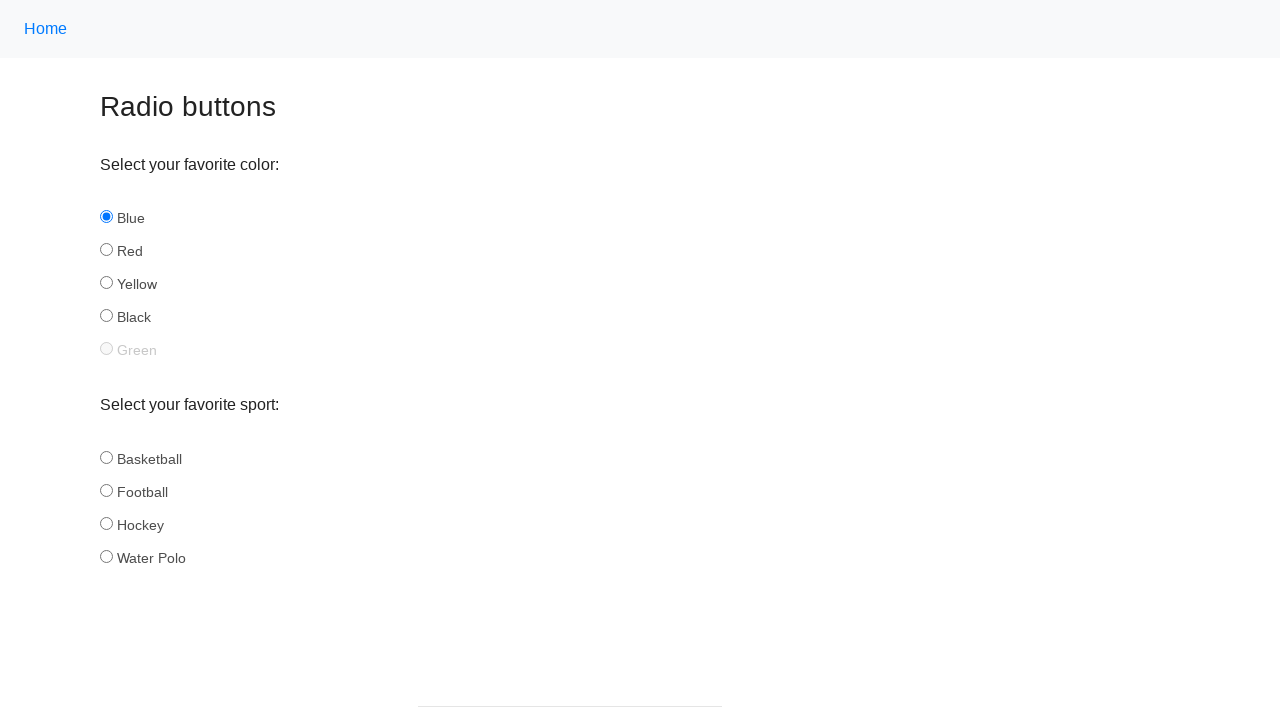

Located the Hockey radio button element
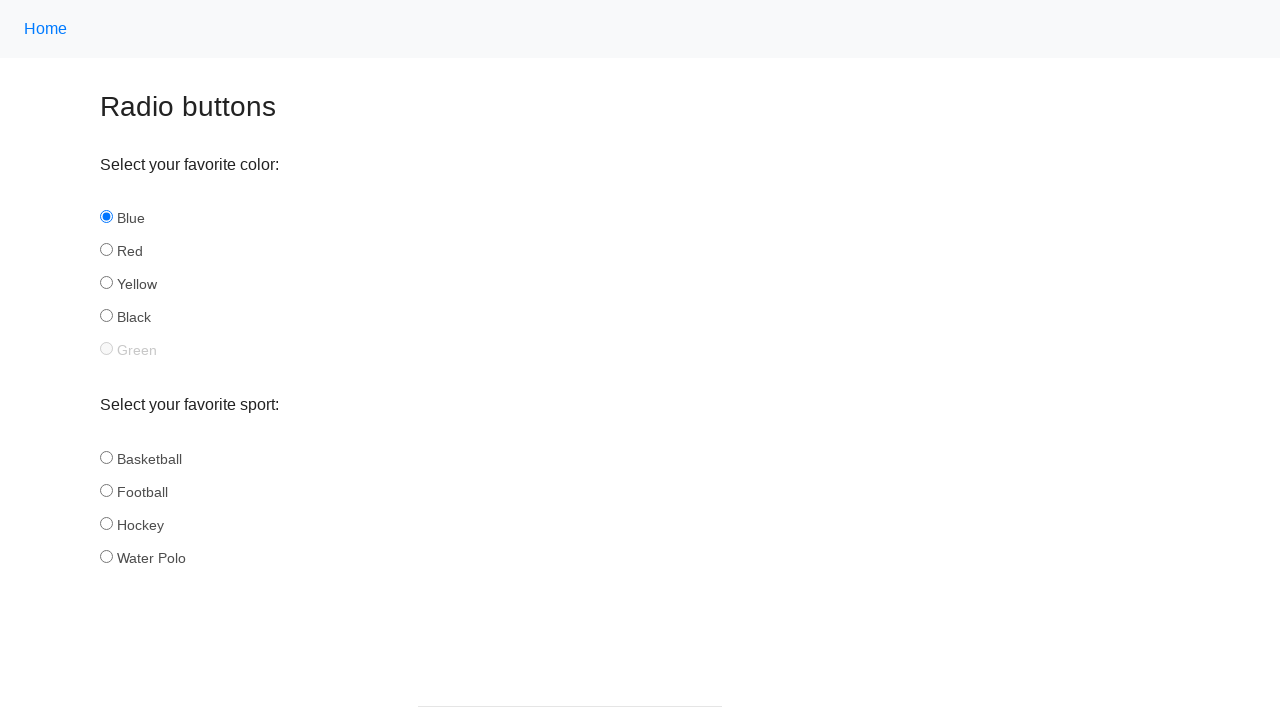

Clicked the Hockey radio button at (106, 523) on input#hockey
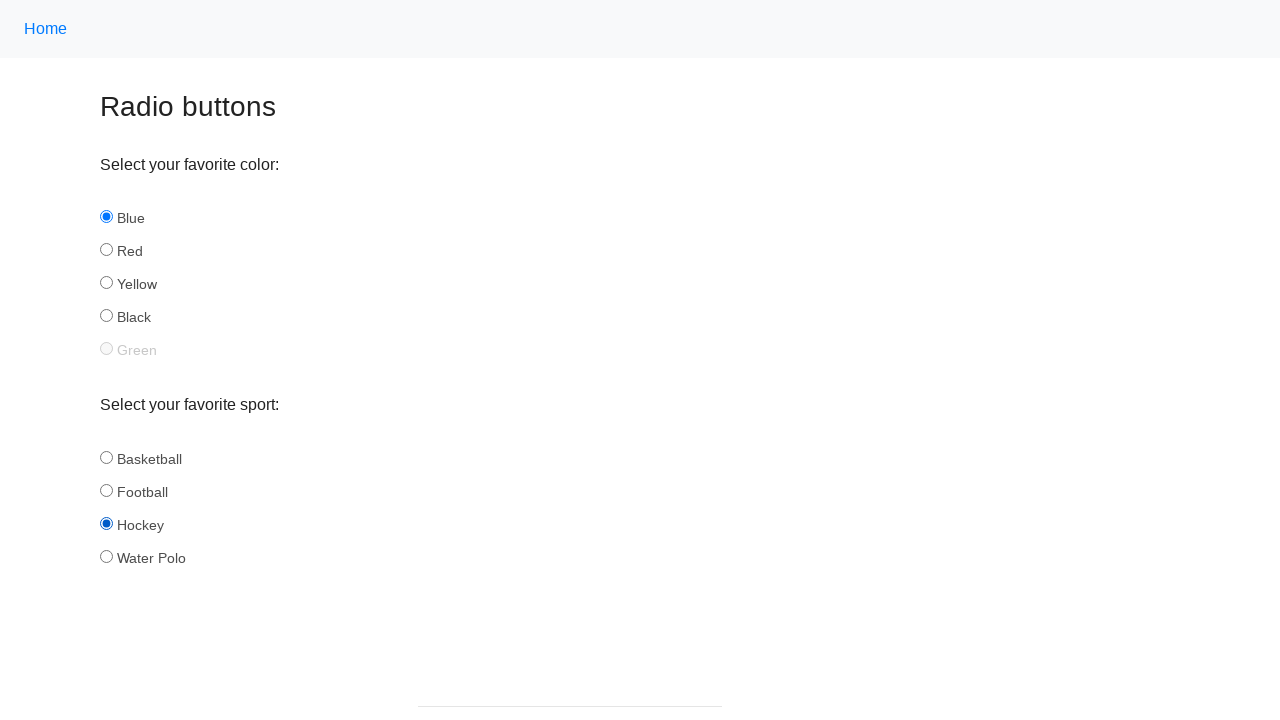

Verified that Hockey radio button is selected
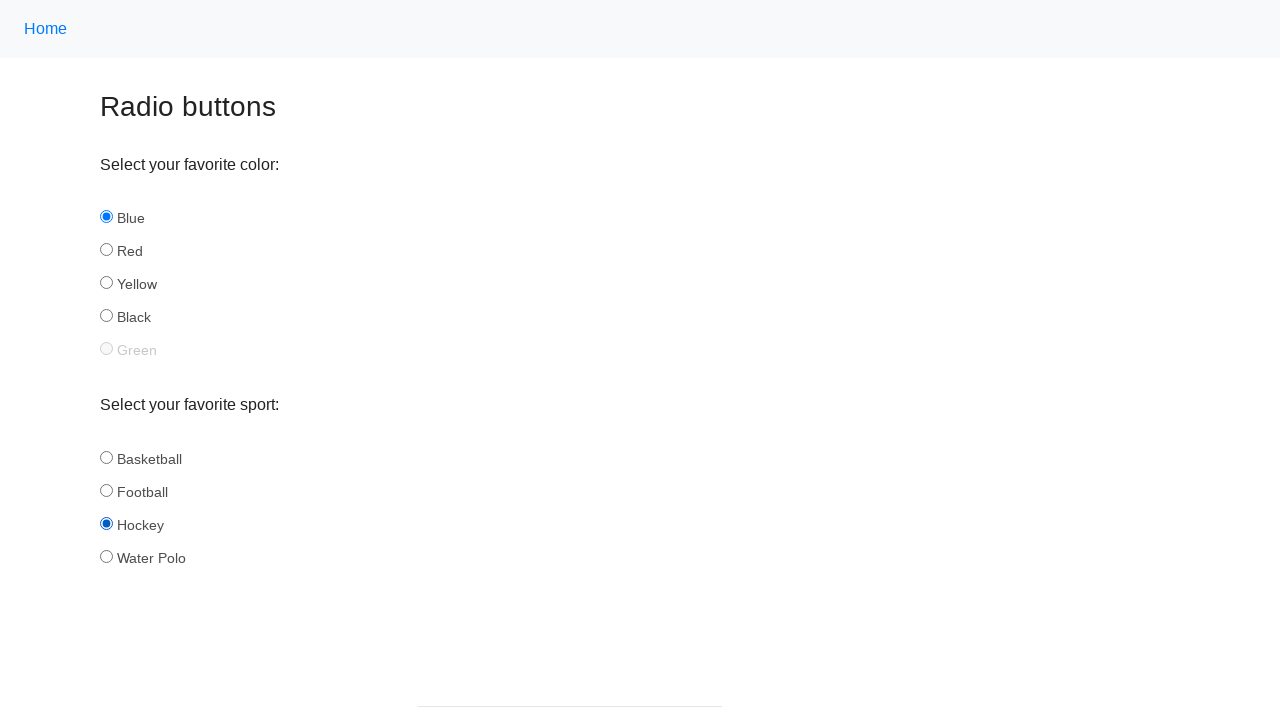

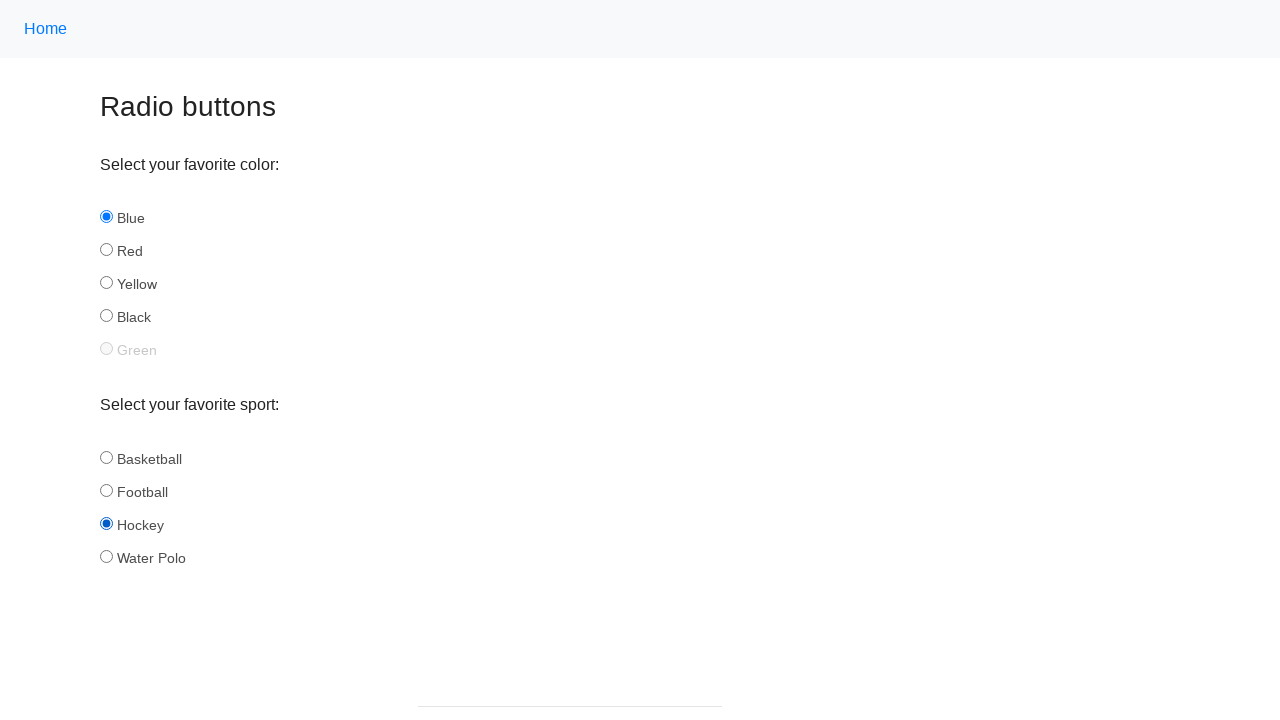